Tests clicking the "reveal" button to show a hidden input field, then types text into the revealed input.

Starting URL: https://www.selenium.dev/selenium/web/dynamic.html

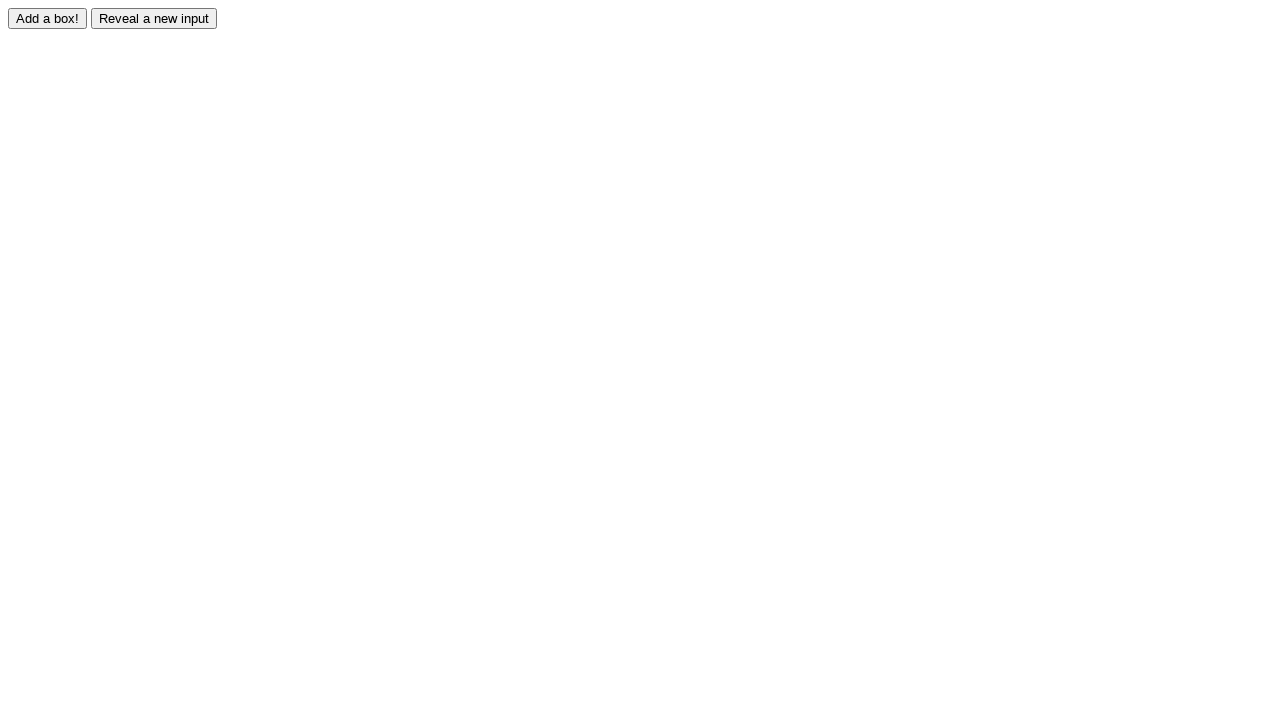

Clicked the 'Reveal' button to show hidden input field at (154, 18) on #reveal
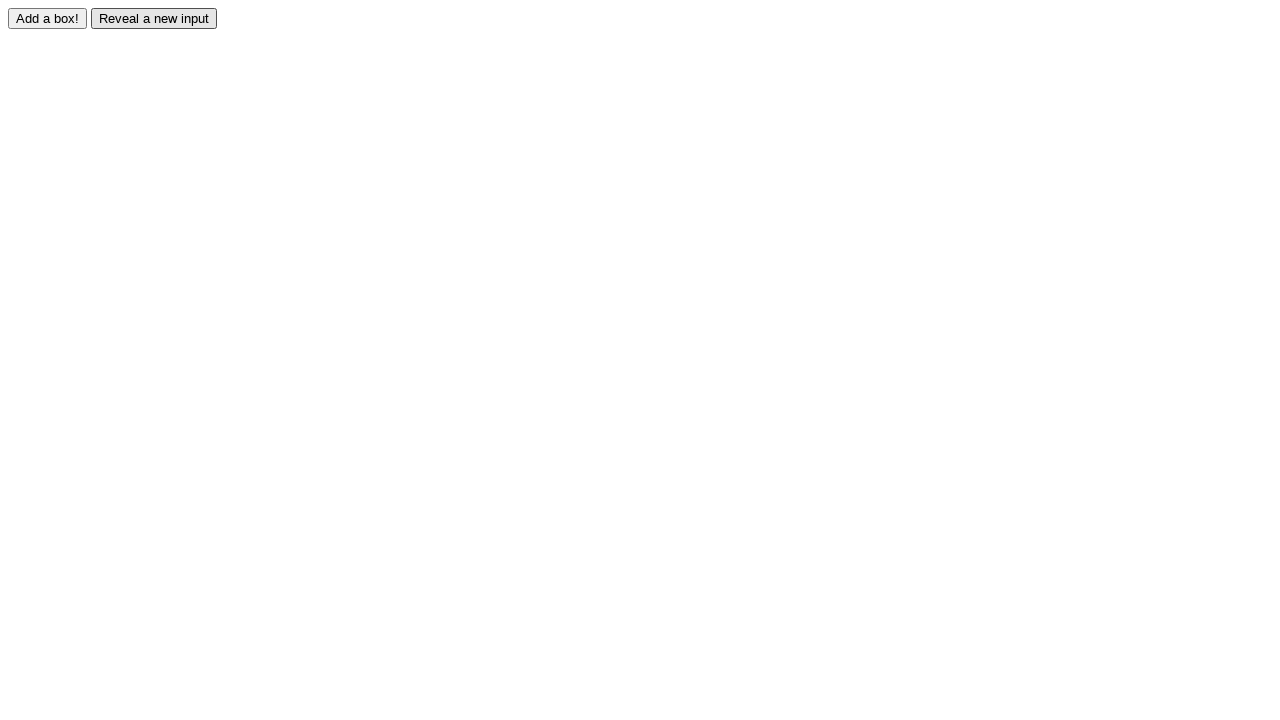

Hidden input field became visible and interactable
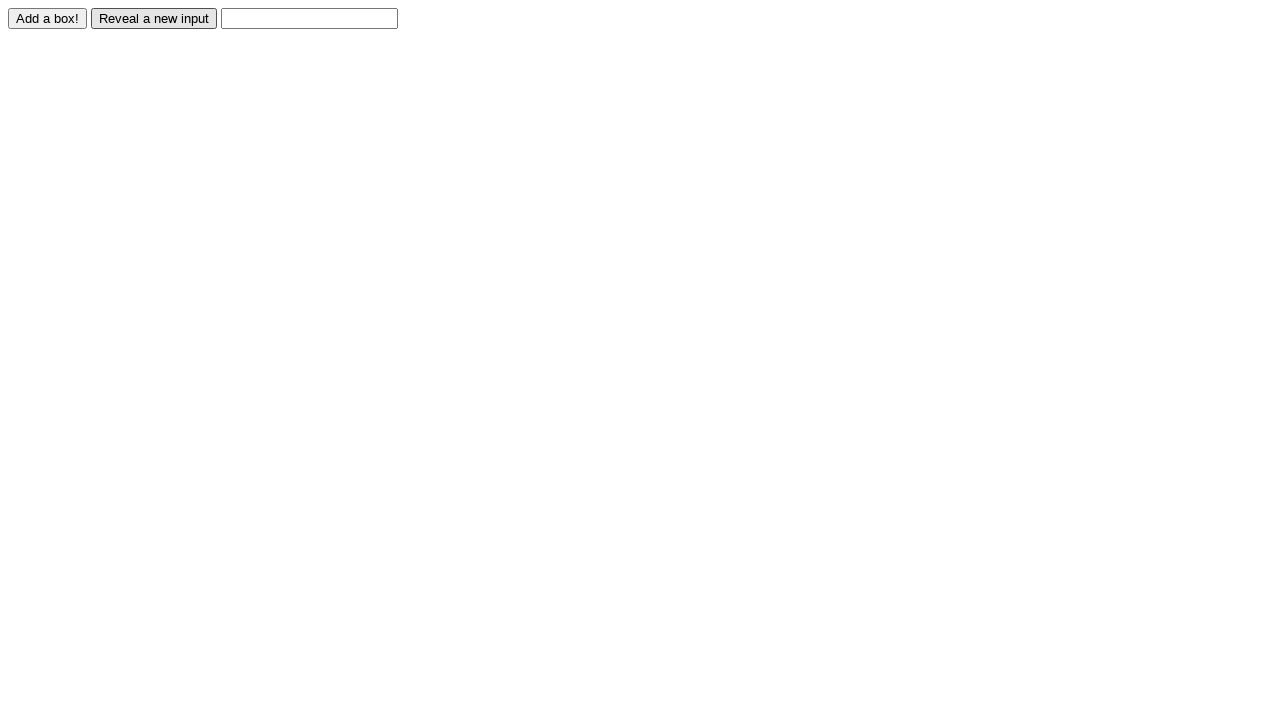

Typed 'I want to sleep!' into the revealed input field on #revealed
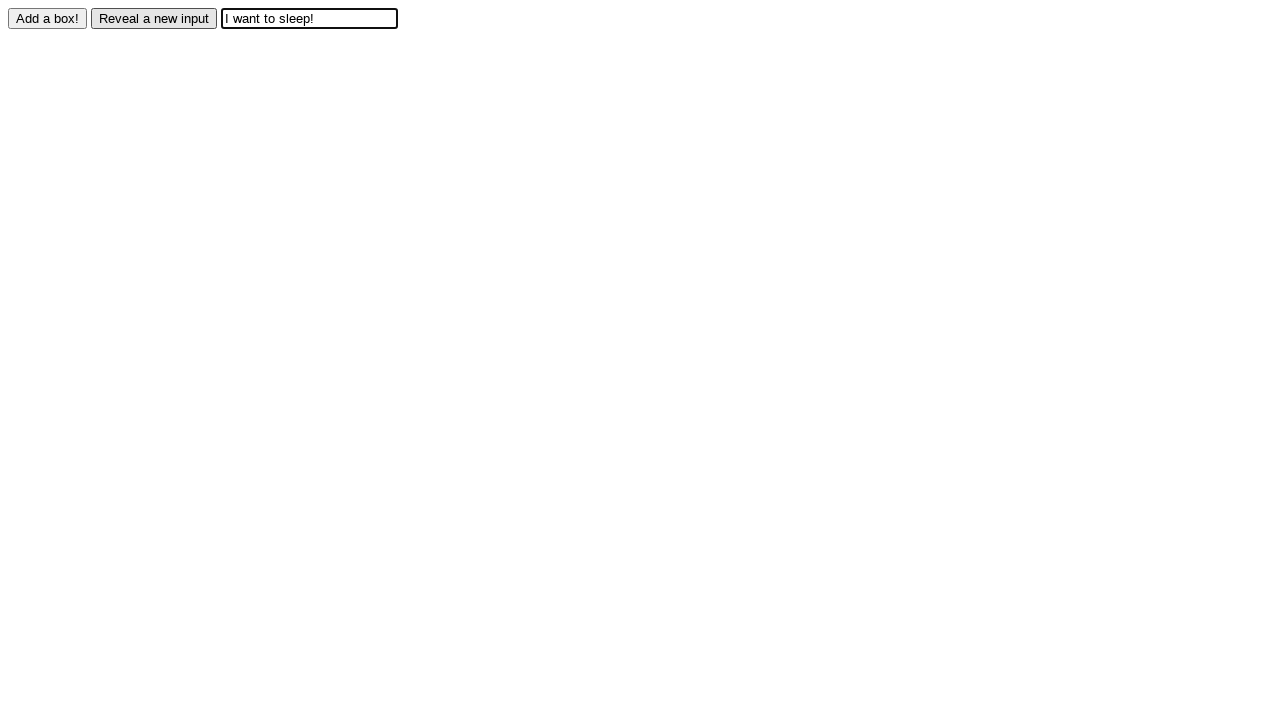

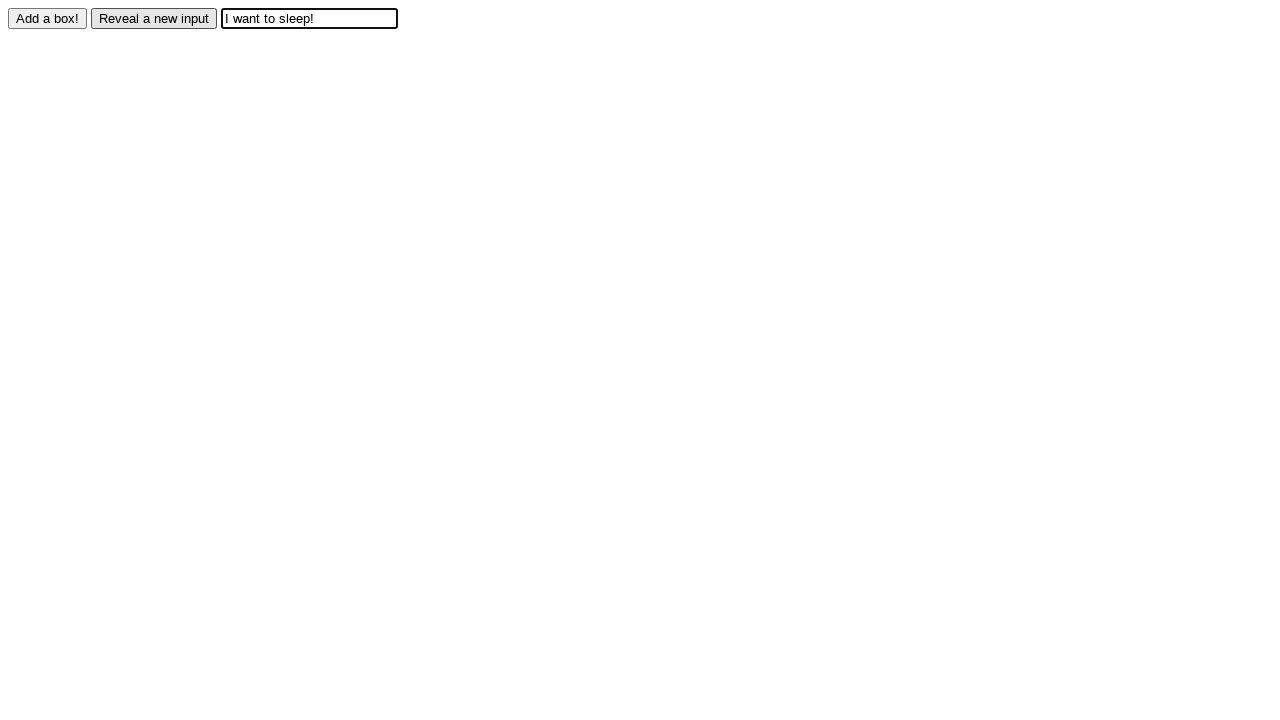